Tests navigation to the "Find a park" page by clicking the menu item and verifying the URL and page title.

Starting URL: https://bcparks.ca/

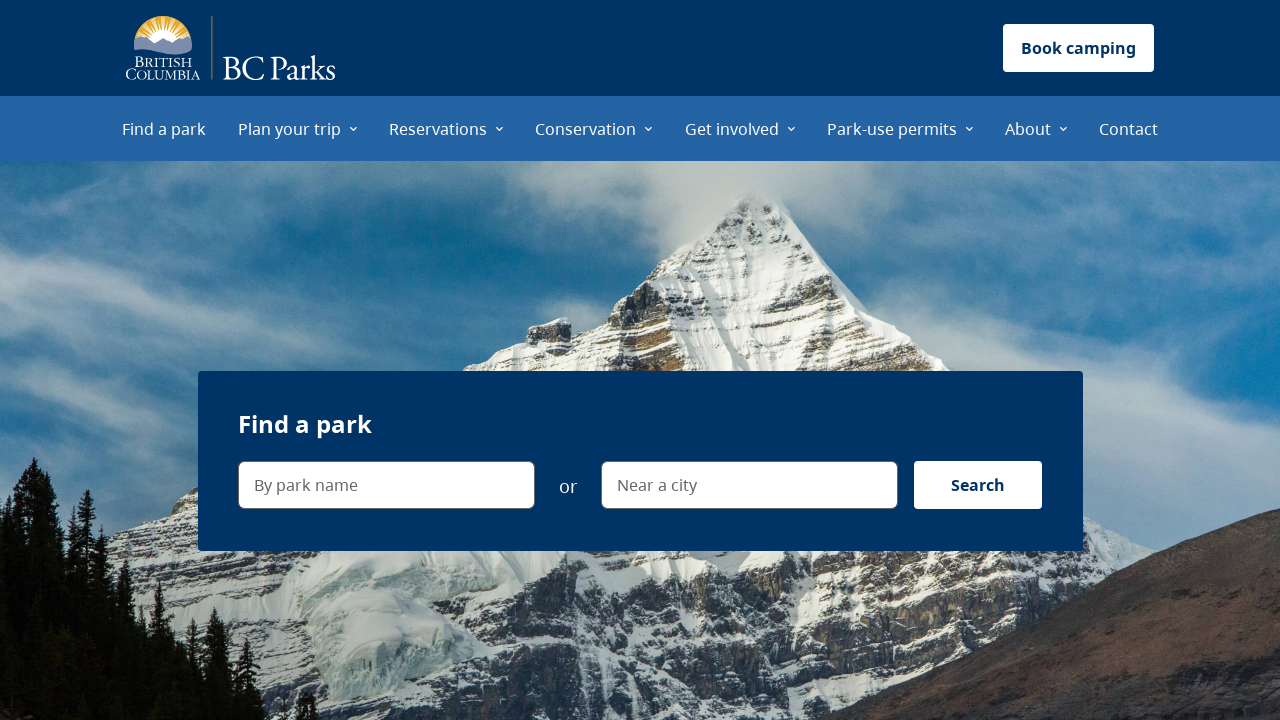

Waited for page to load with networkidle state
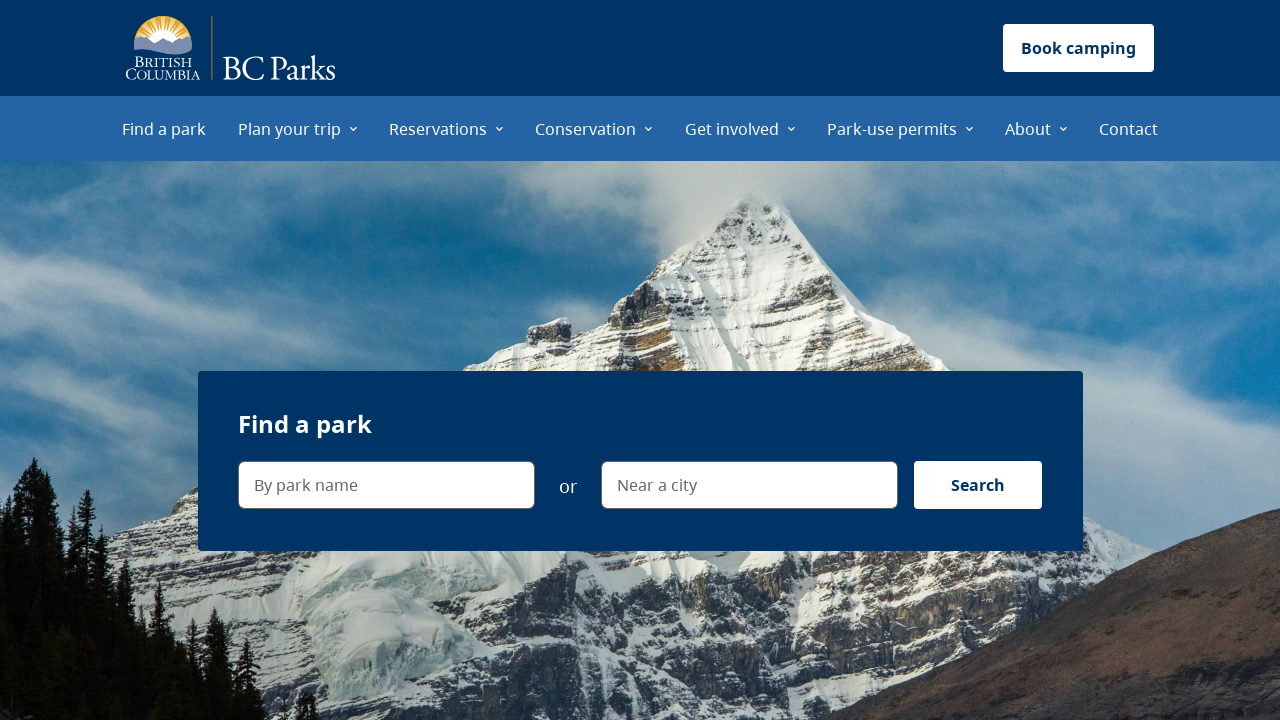

Clicked 'Find a park' menu item at (164, 128) on internal:role=menuitem[name="Find a park"i]
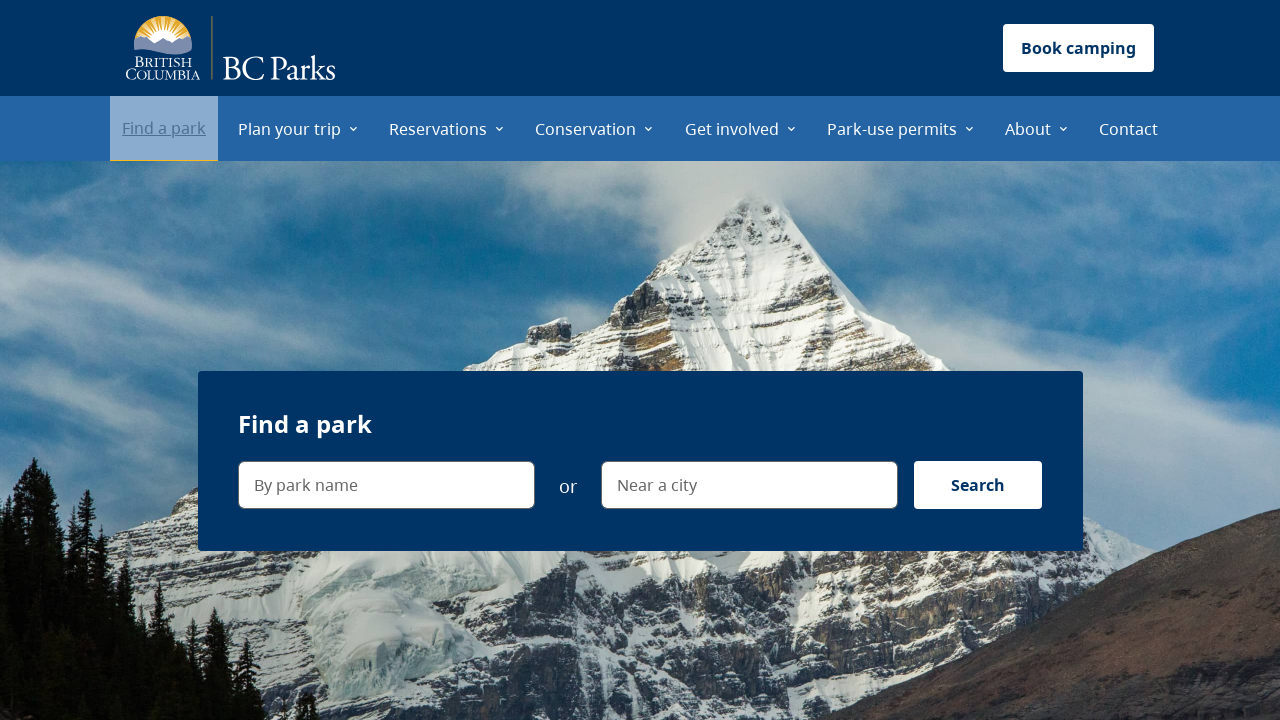

Verified navigation to Find a park page at https://bcparks.ca/find-a-park/
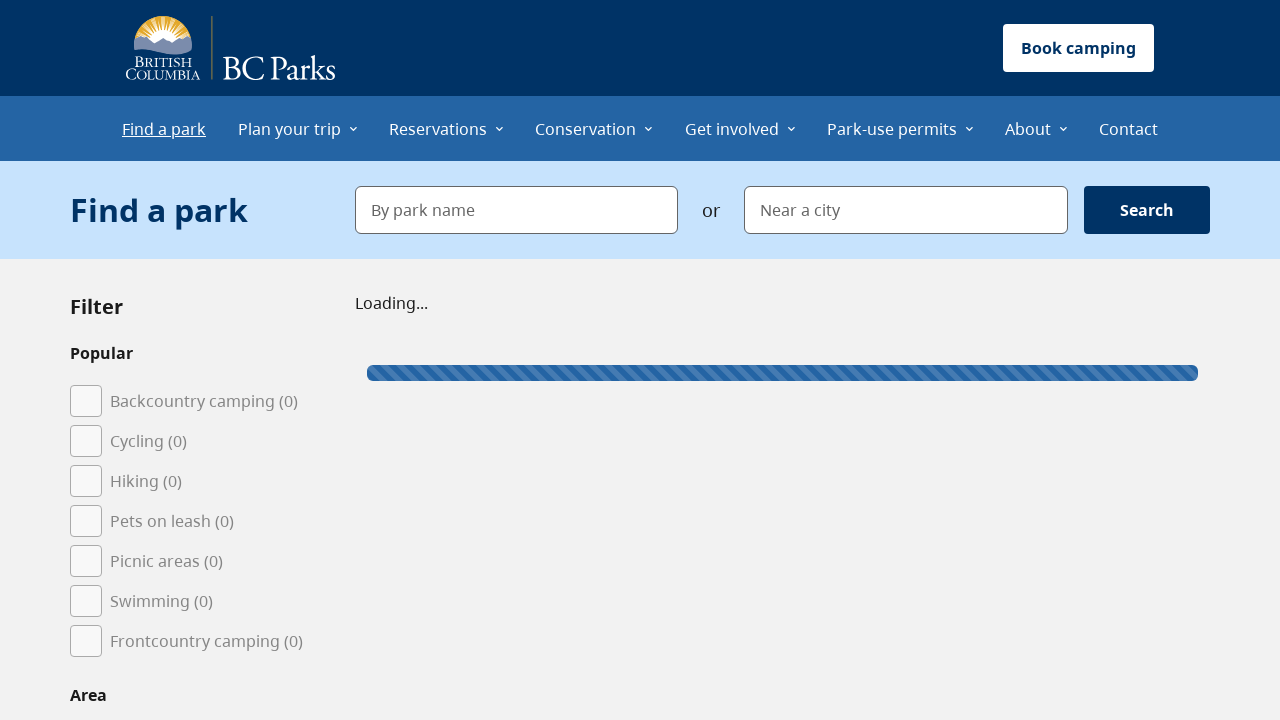

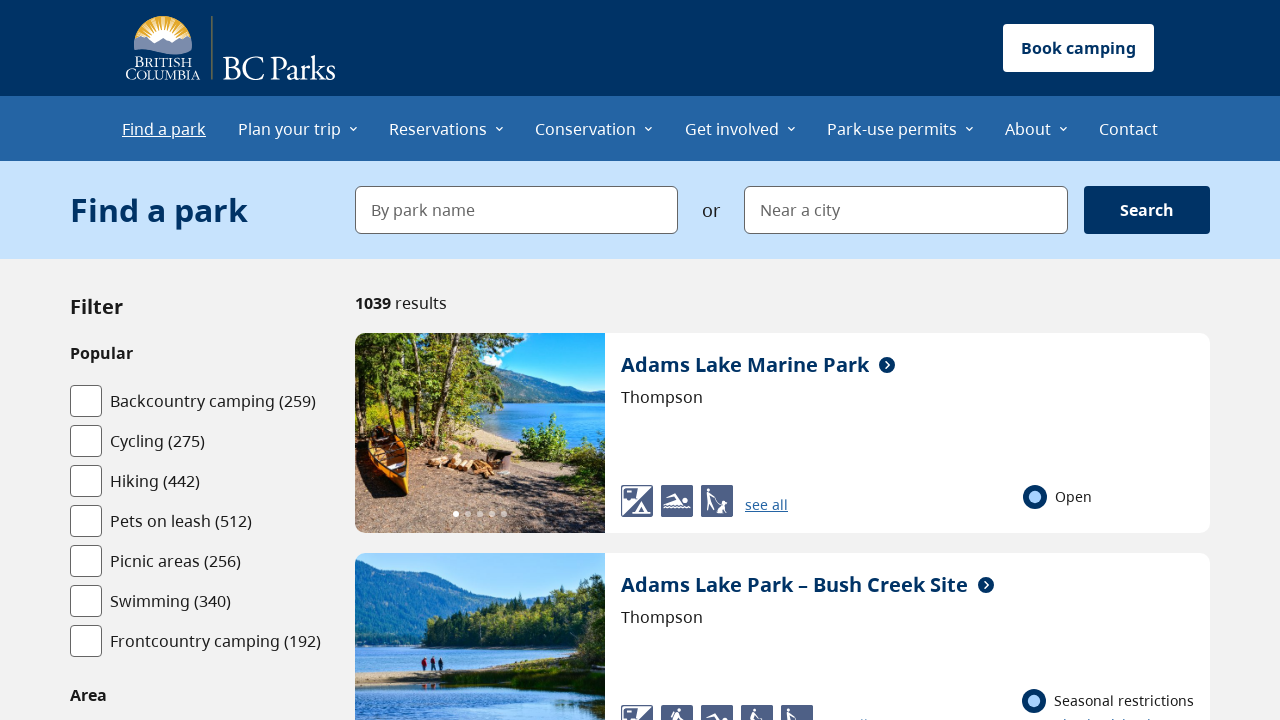